Tests that the Clear completed button displays the correct text

Starting URL: https://demo.playwright.dev/todomvc

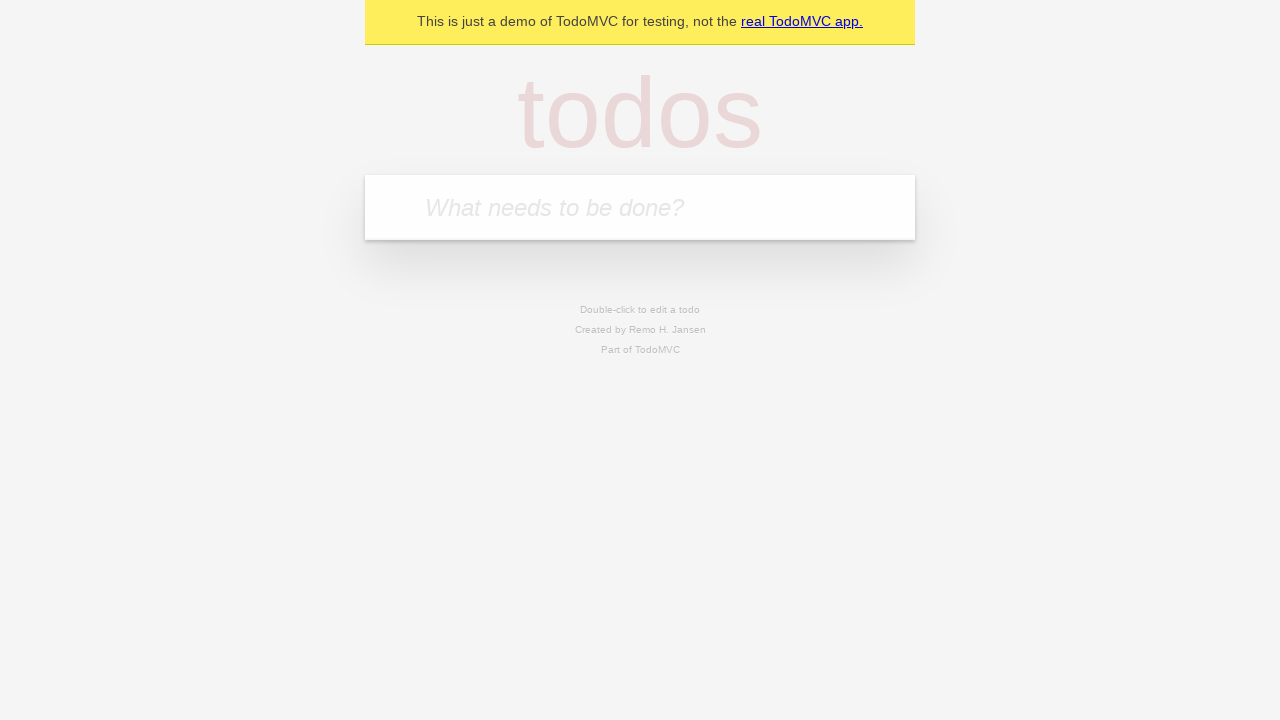

Filled new todo field with 'buy some cheese' on .new-todo
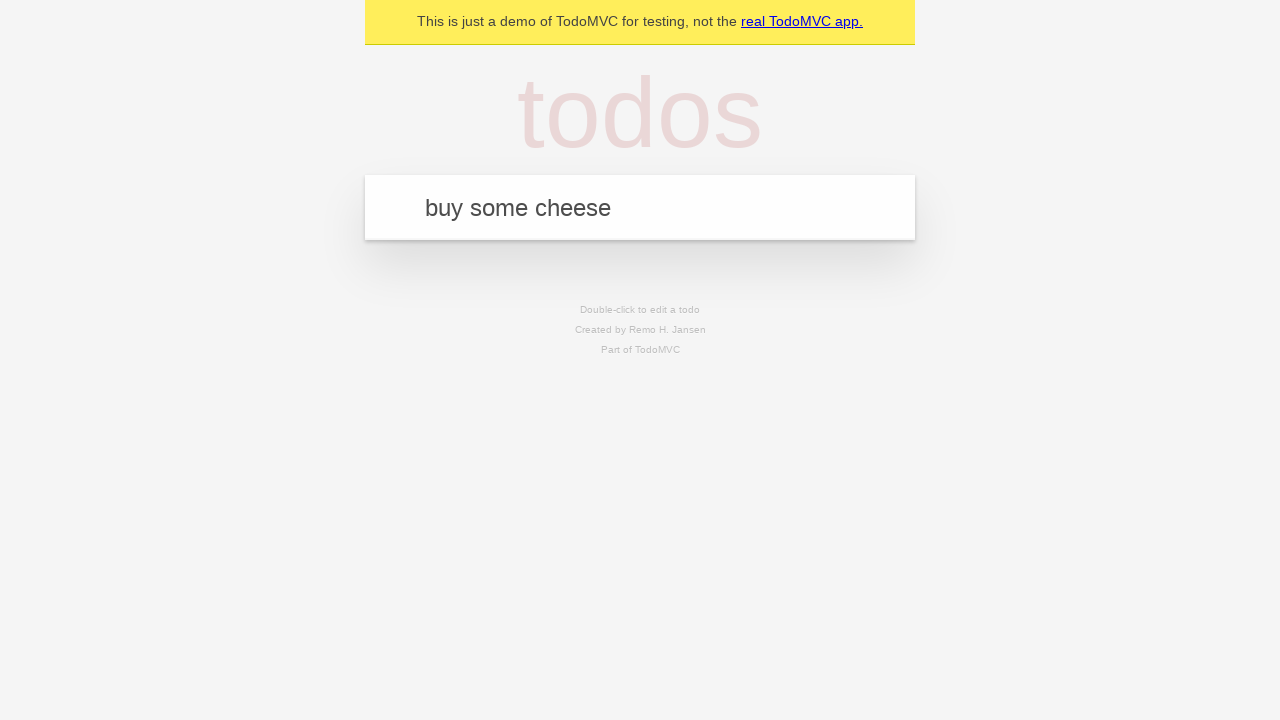

Pressed Enter to add first todo on .new-todo
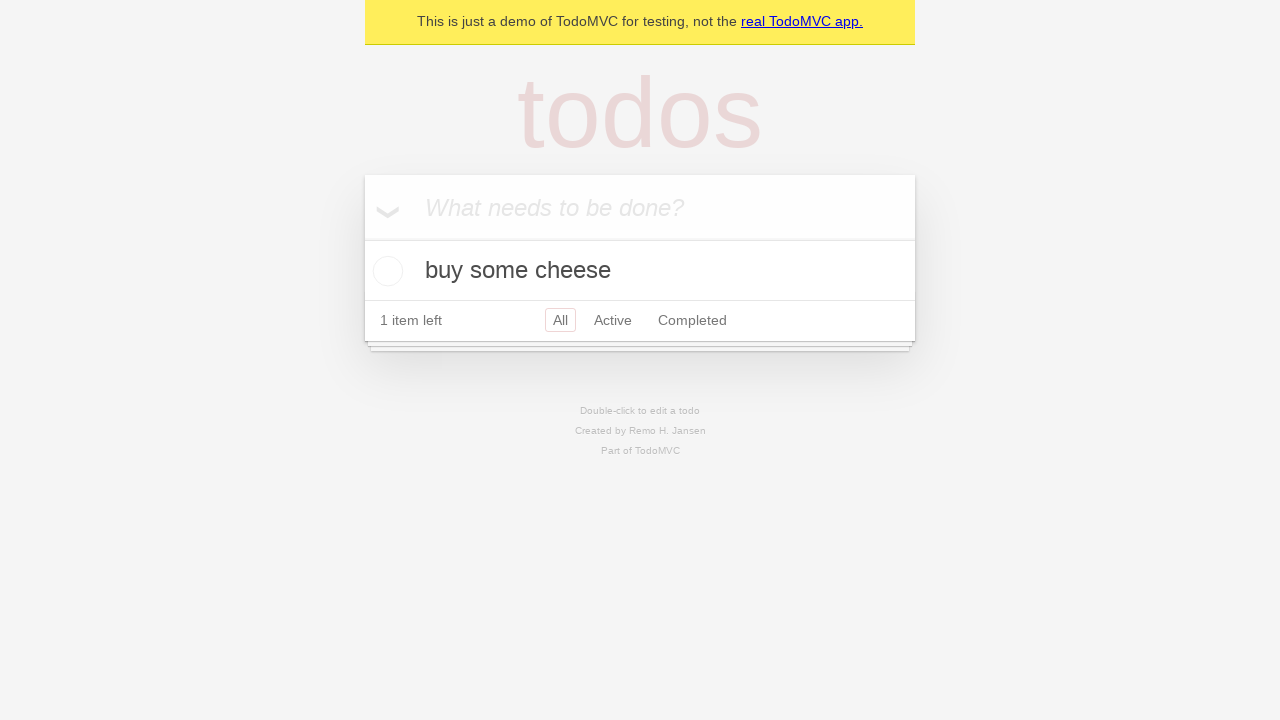

Filled new todo field with 'feed the cat' on .new-todo
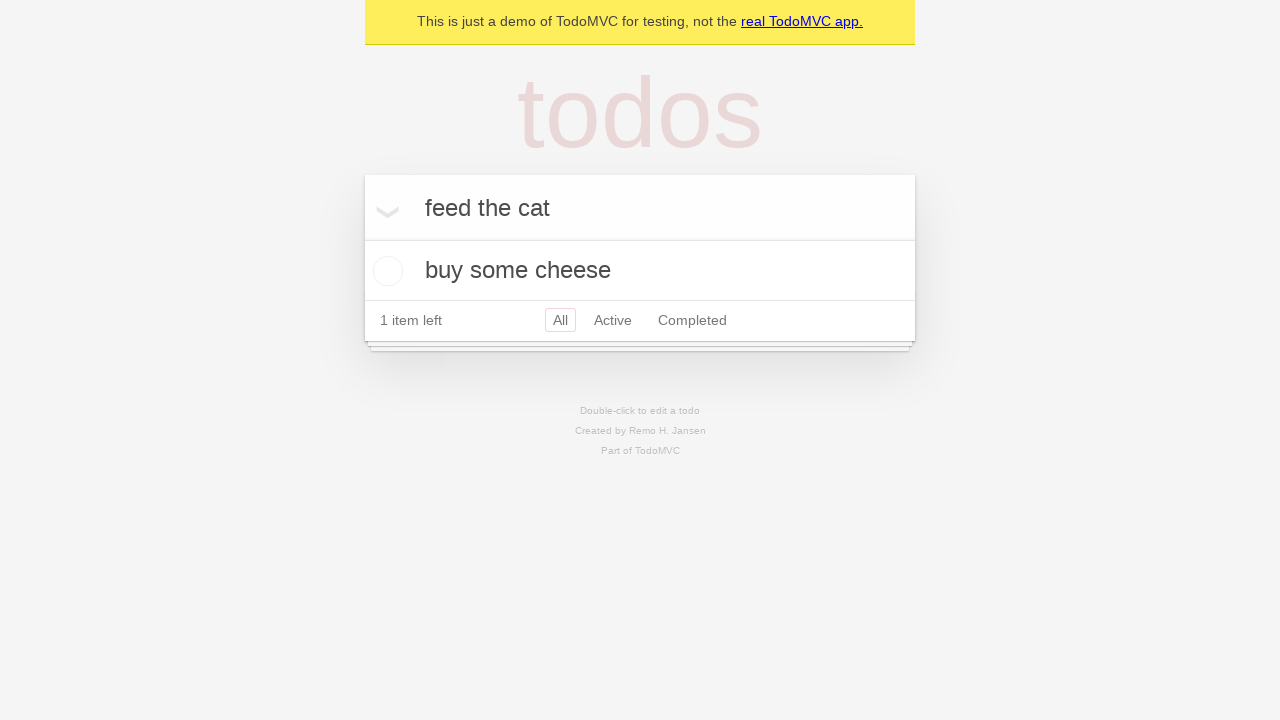

Pressed Enter to add second todo on .new-todo
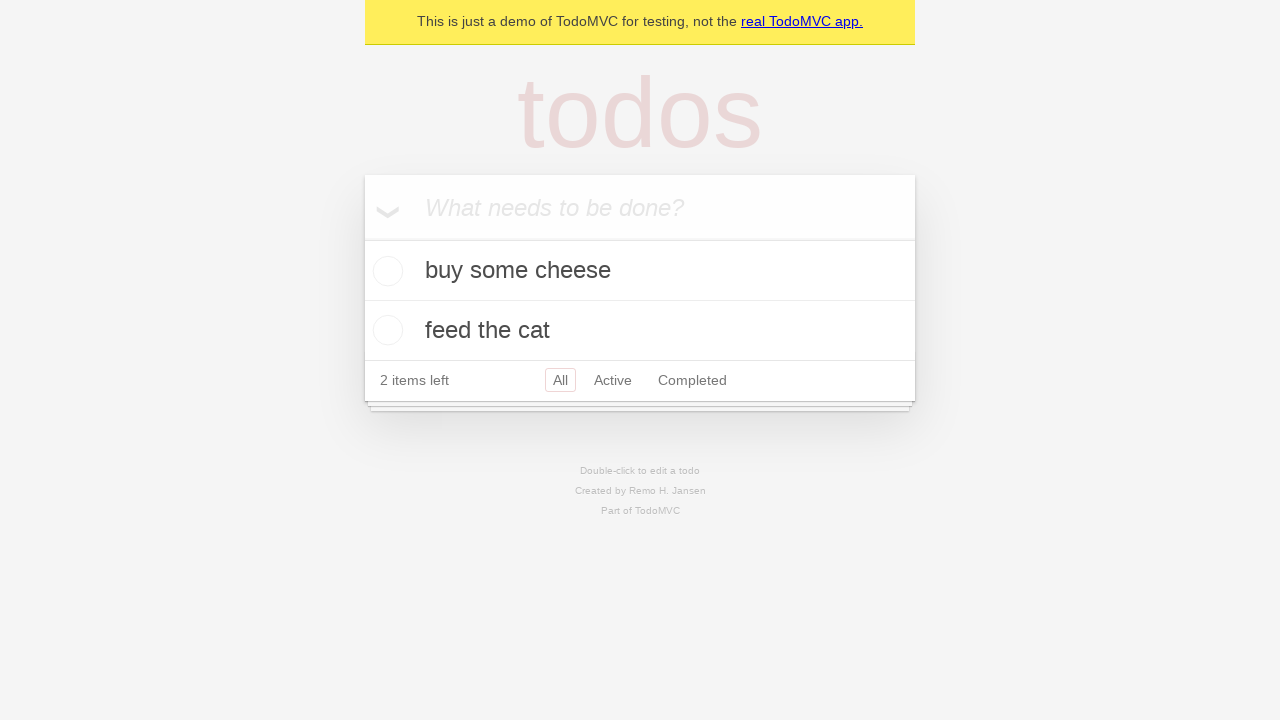

Filled new todo field with 'book a doctors appointment' on .new-todo
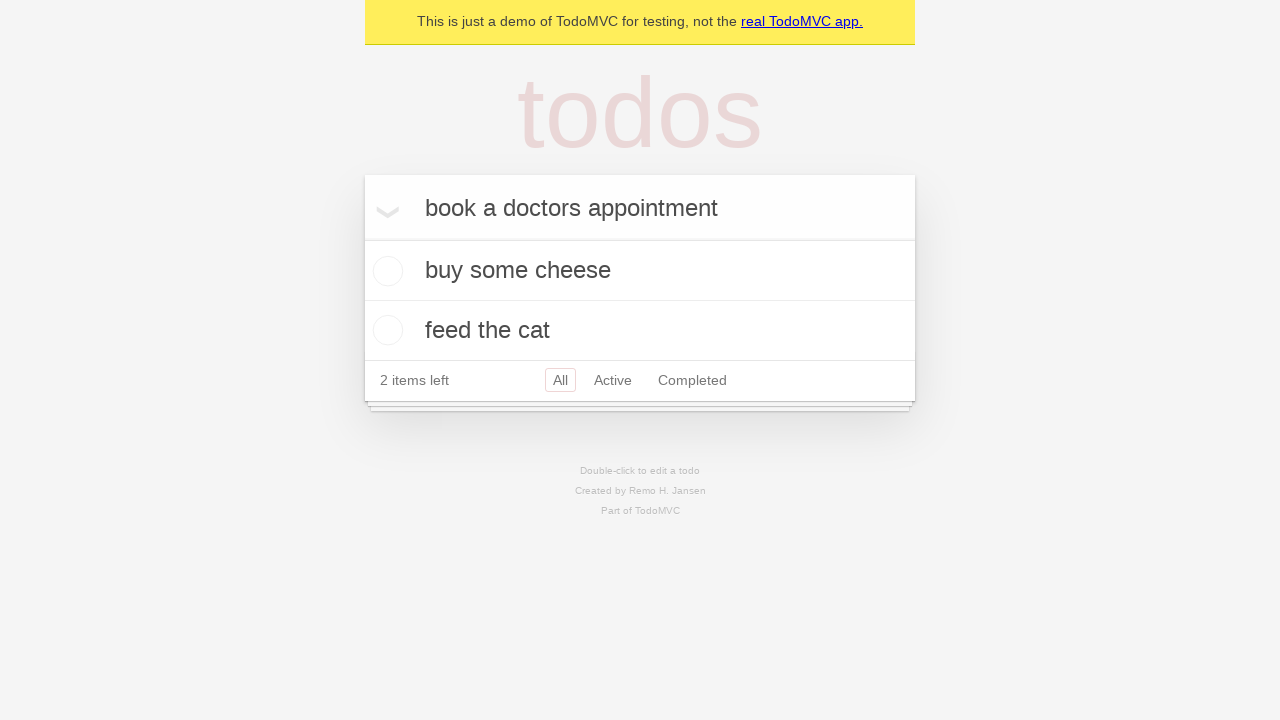

Pressed Enter to add third todo on .new-todo
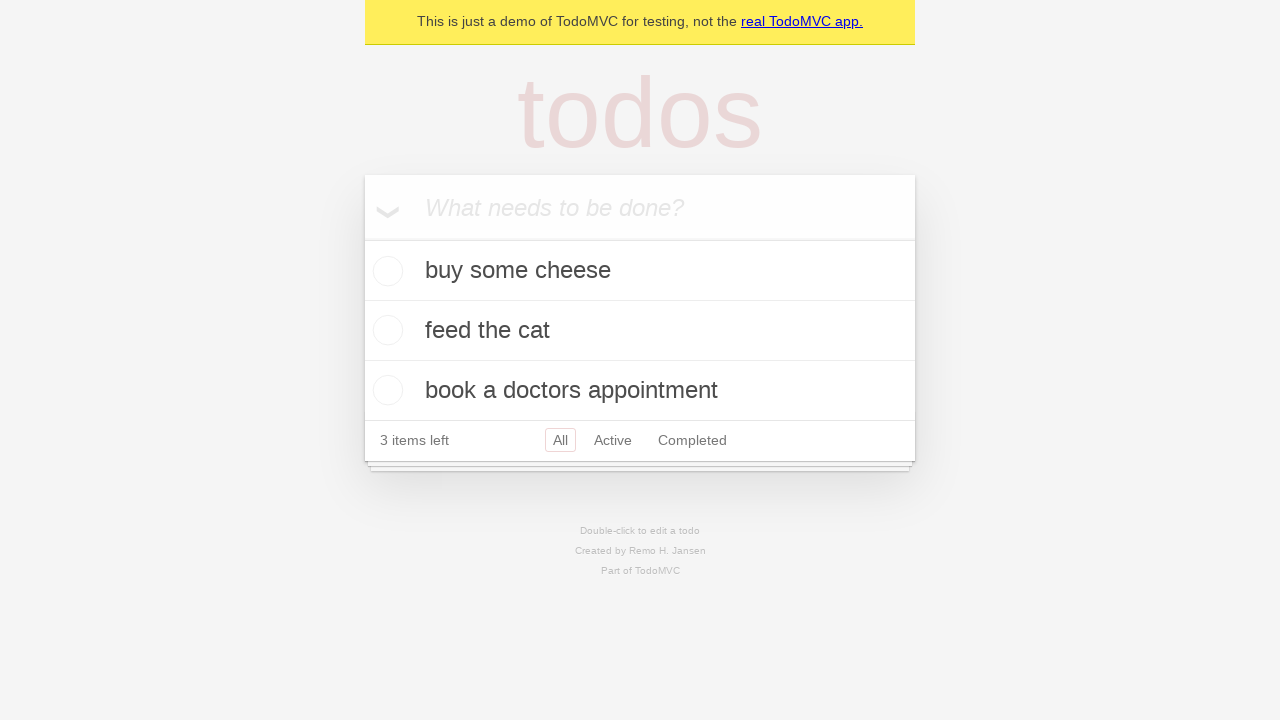

Checked first todo to mark as completed at (385, 271) on .todo-list li .toggle >> nth=0
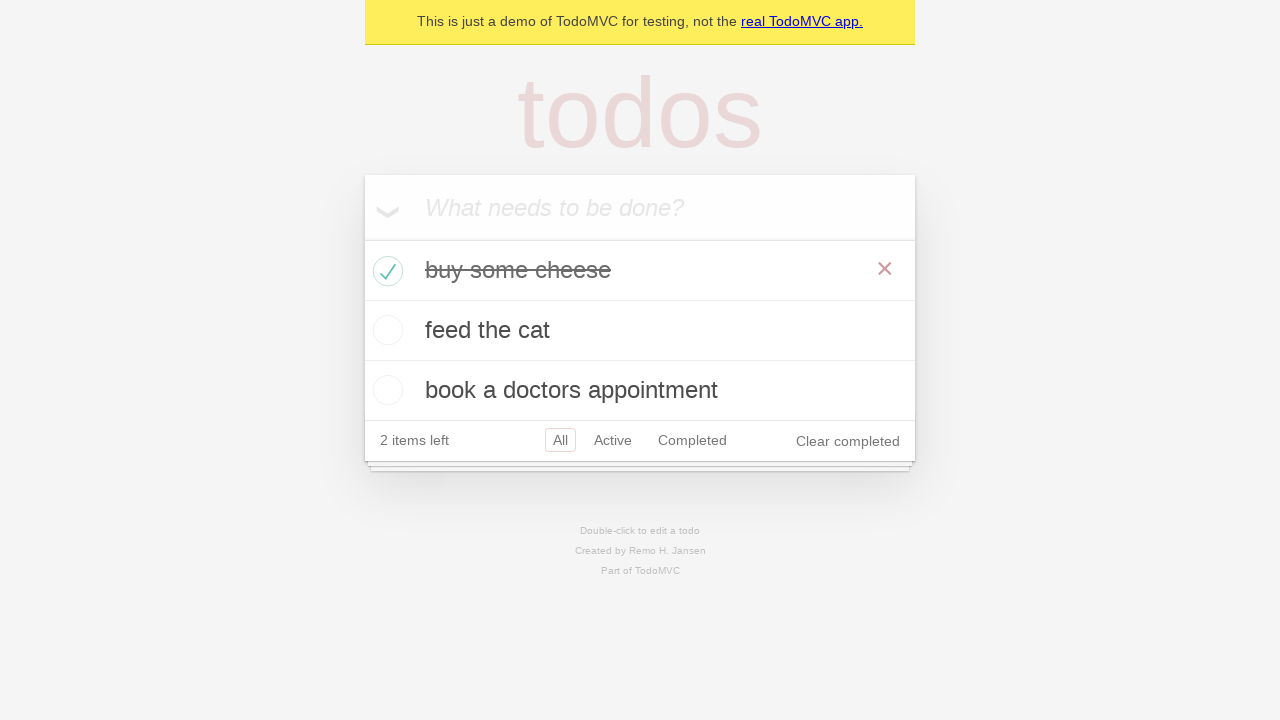

Clear completed button appeared after marking first todo as completed
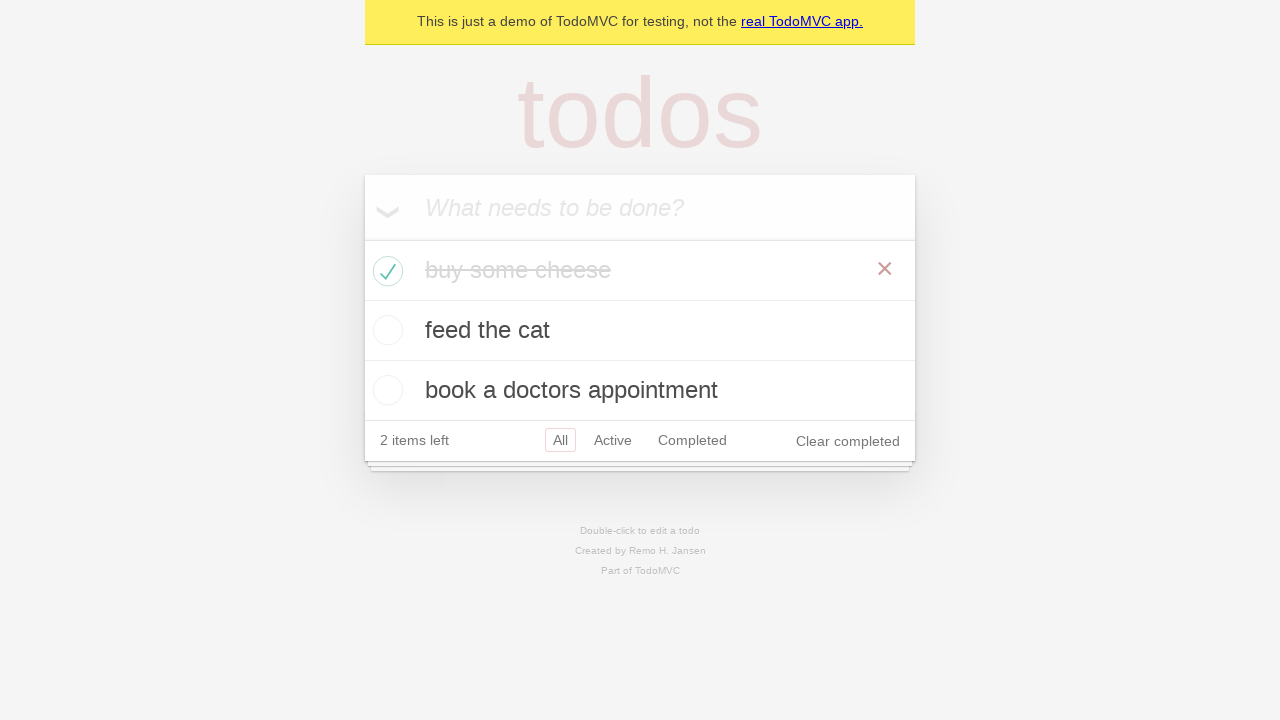

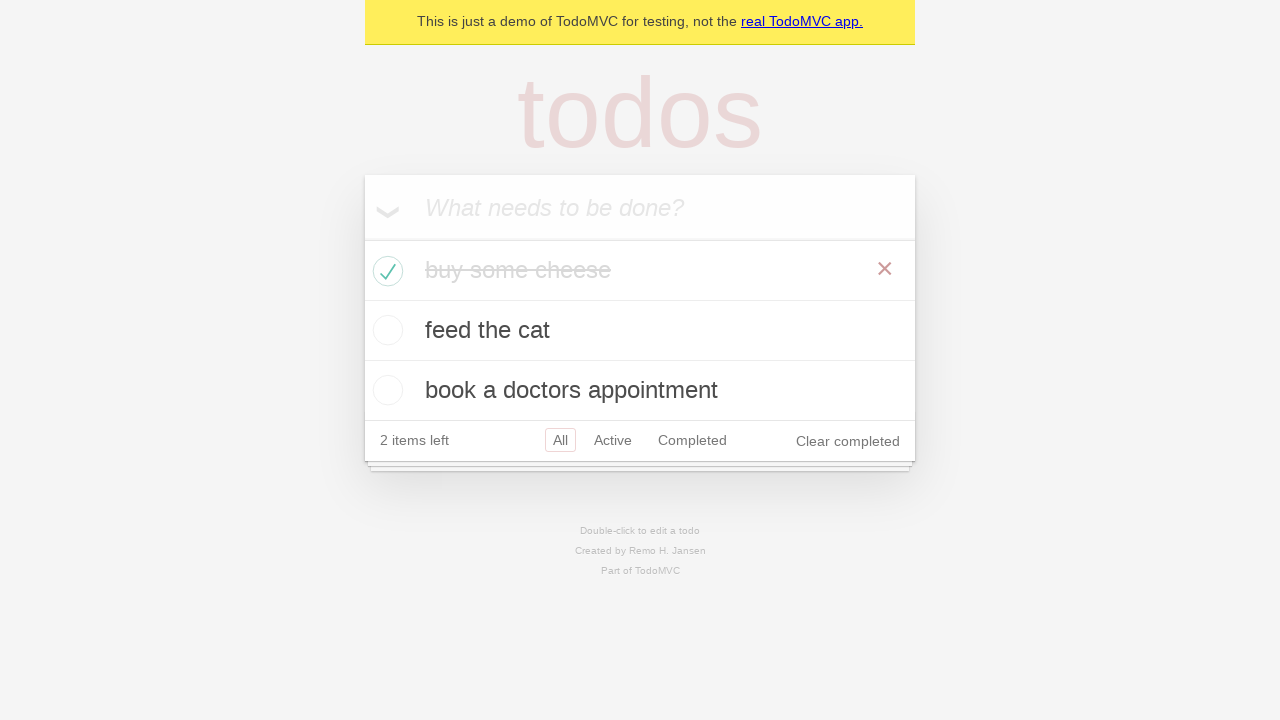